Tests Google Translate functionality by entering text in the source textarea and waiting for the translation result to appear.

Starting URL: https://translate.google.com/?sl=en&tl=sn&op=translate

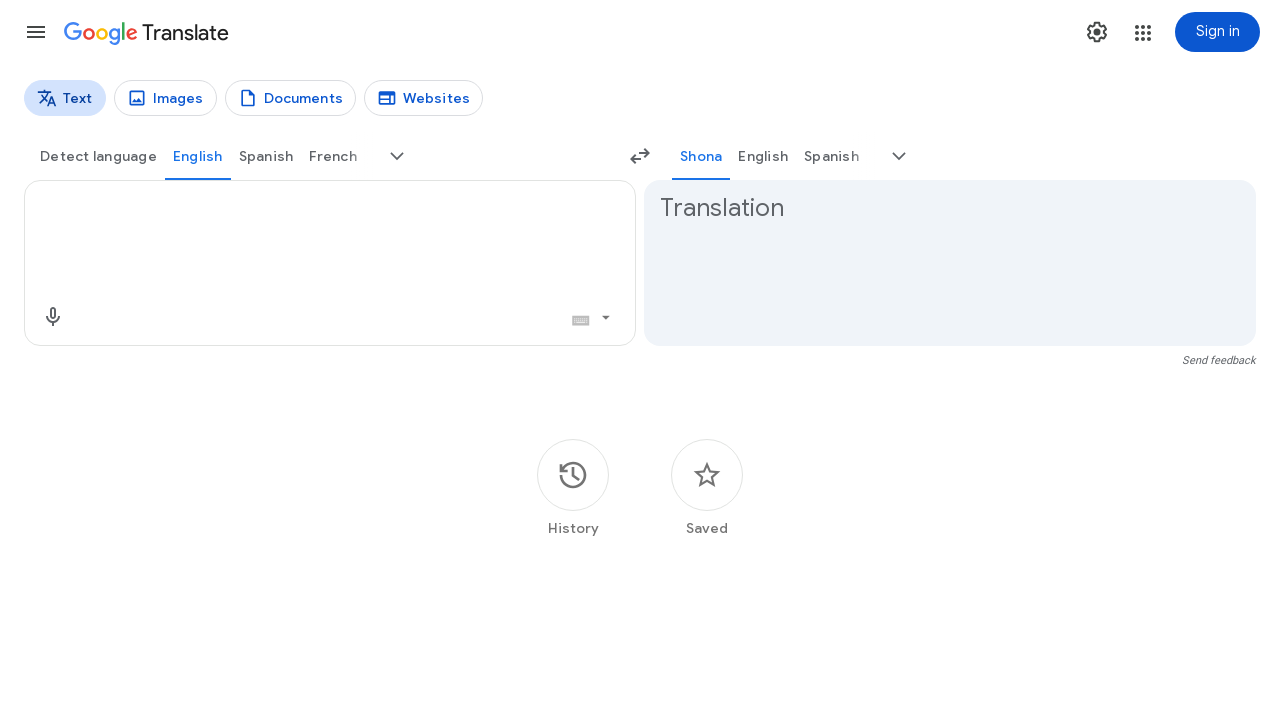

Source textarea loaded and ready
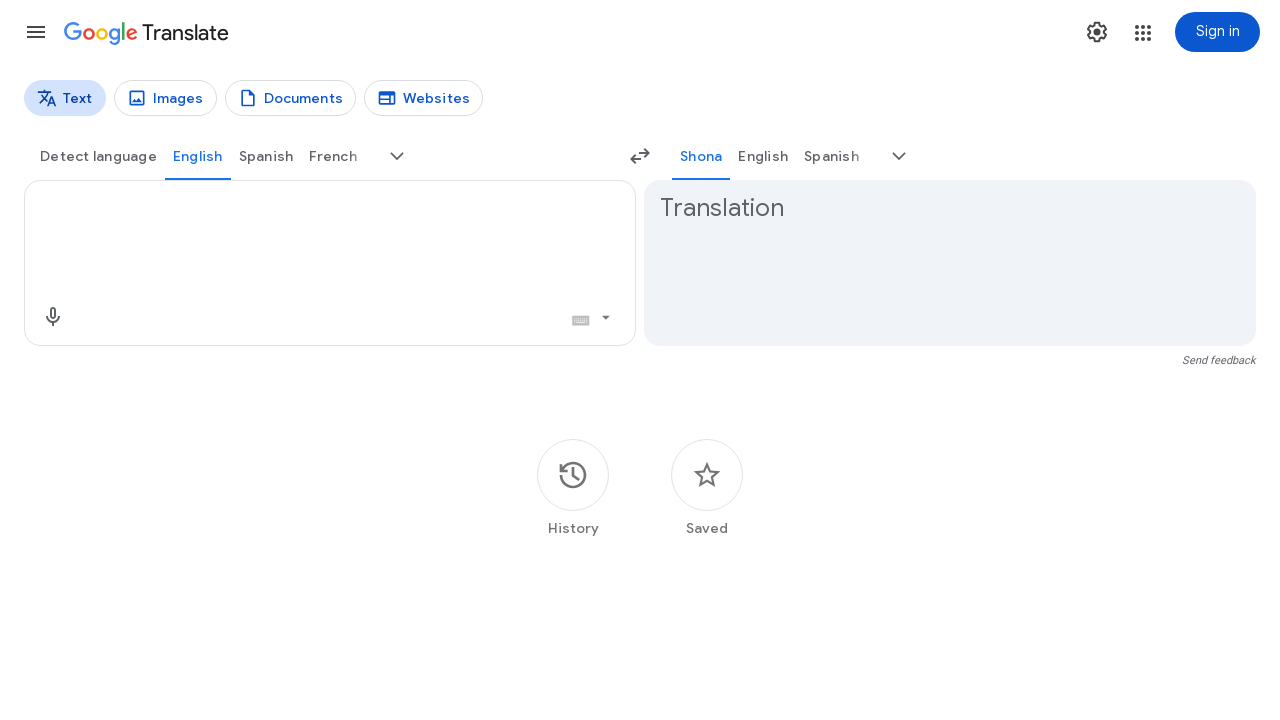

Entered source text 'Hello, how are you today?' in textarea on textarea[aria-label="Source text"]
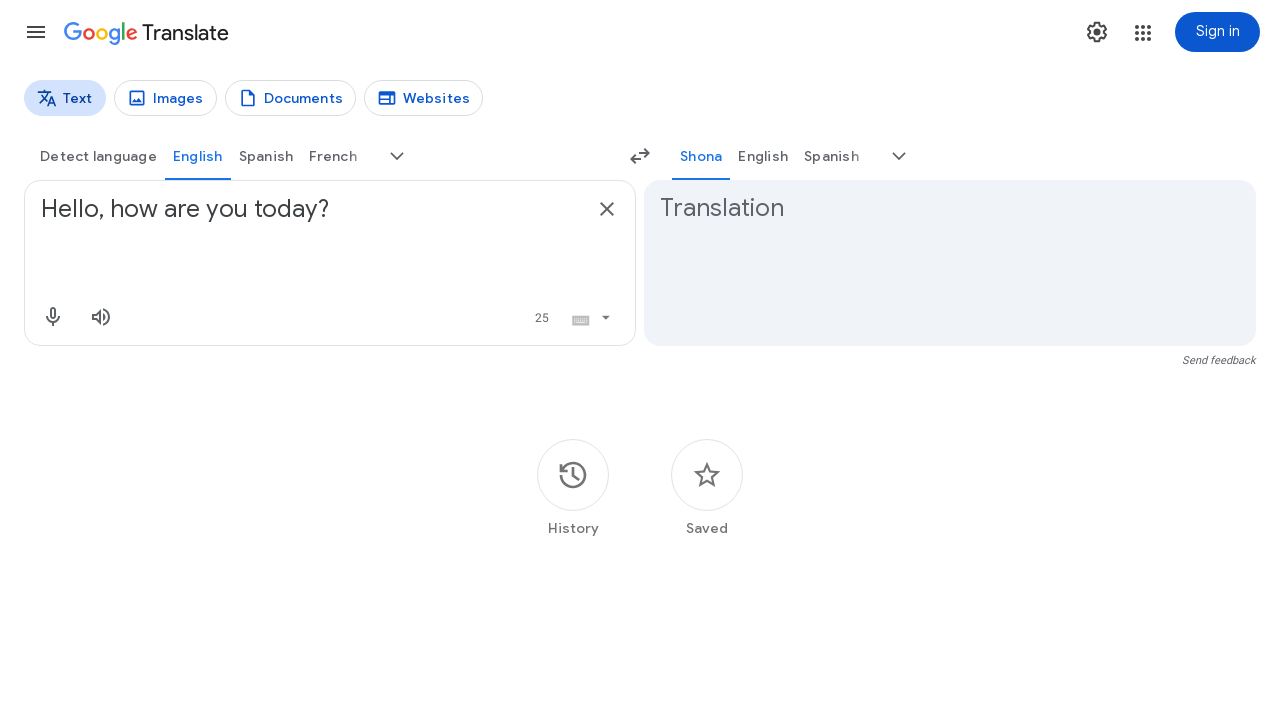

Translation result appeared
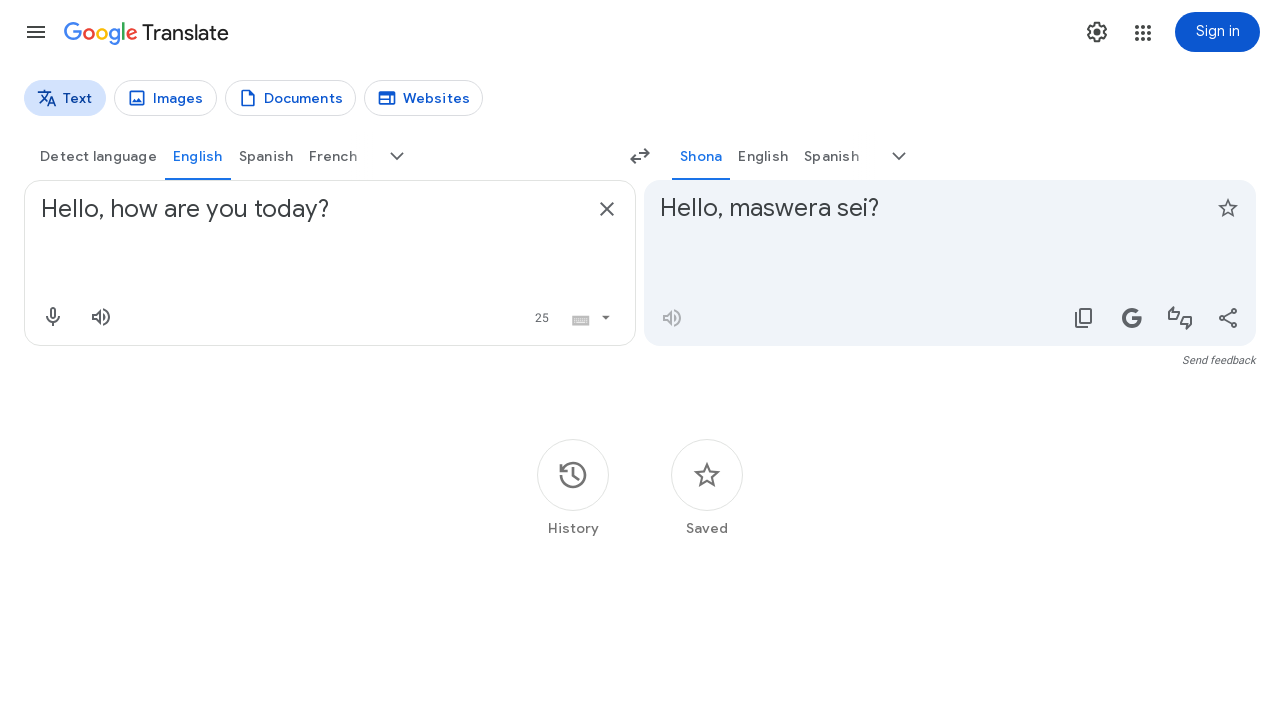

Translation element is visible and confirmed
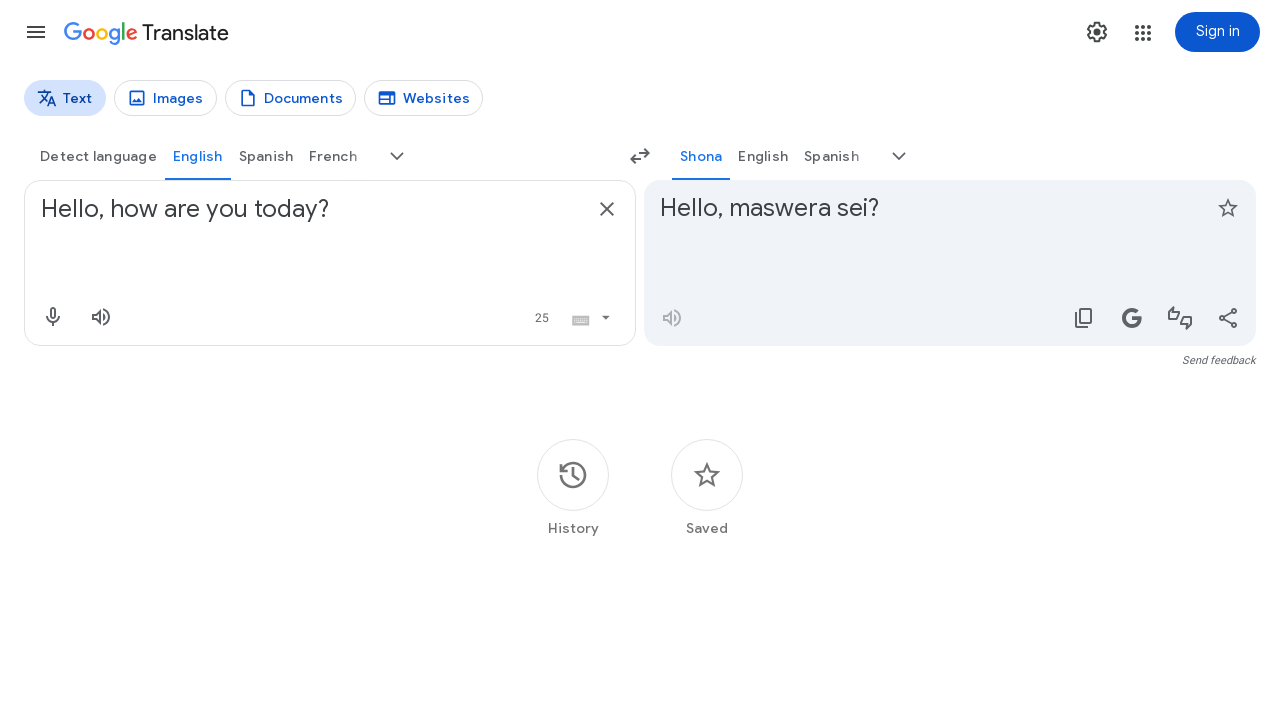

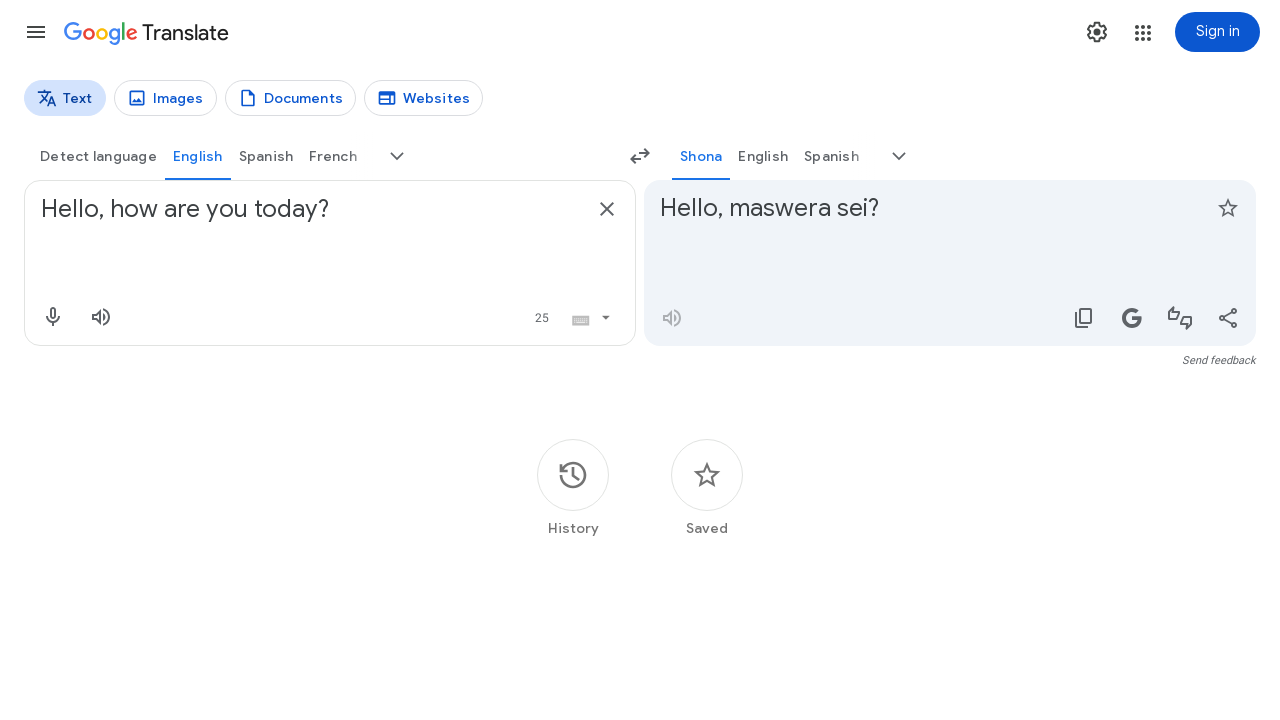